Tests add/remove elements page by clicking the Add Element button.

Starting URL: http://the-internet.herokuapp.com/add_remove_elements/

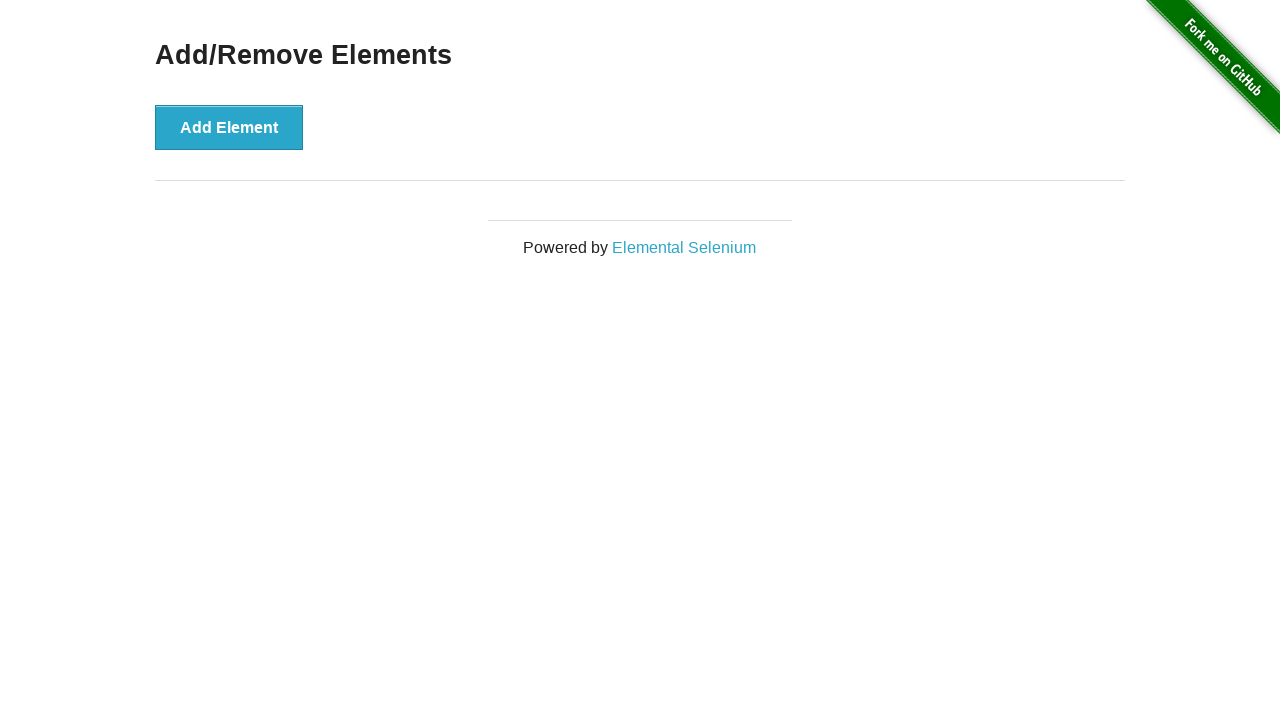

Waited for Add Element button to be available
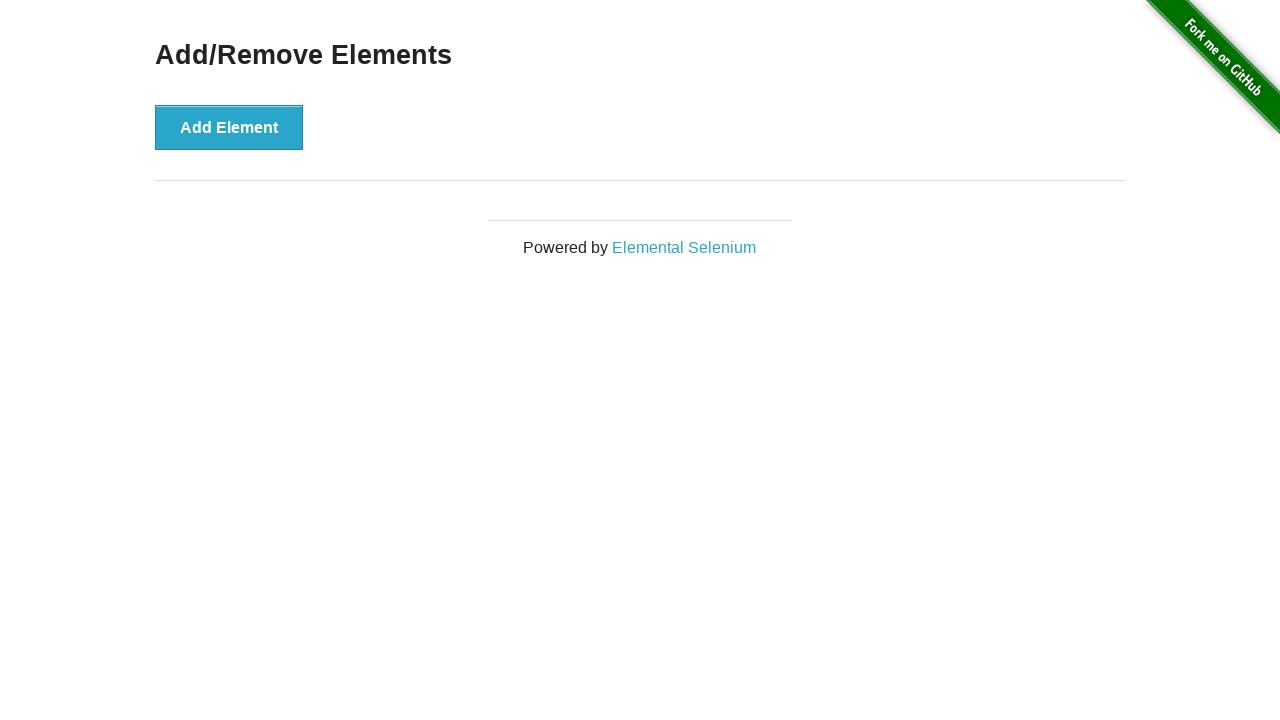

Clicked Add Element button at (229, 127) on button:has-text('Add Element')
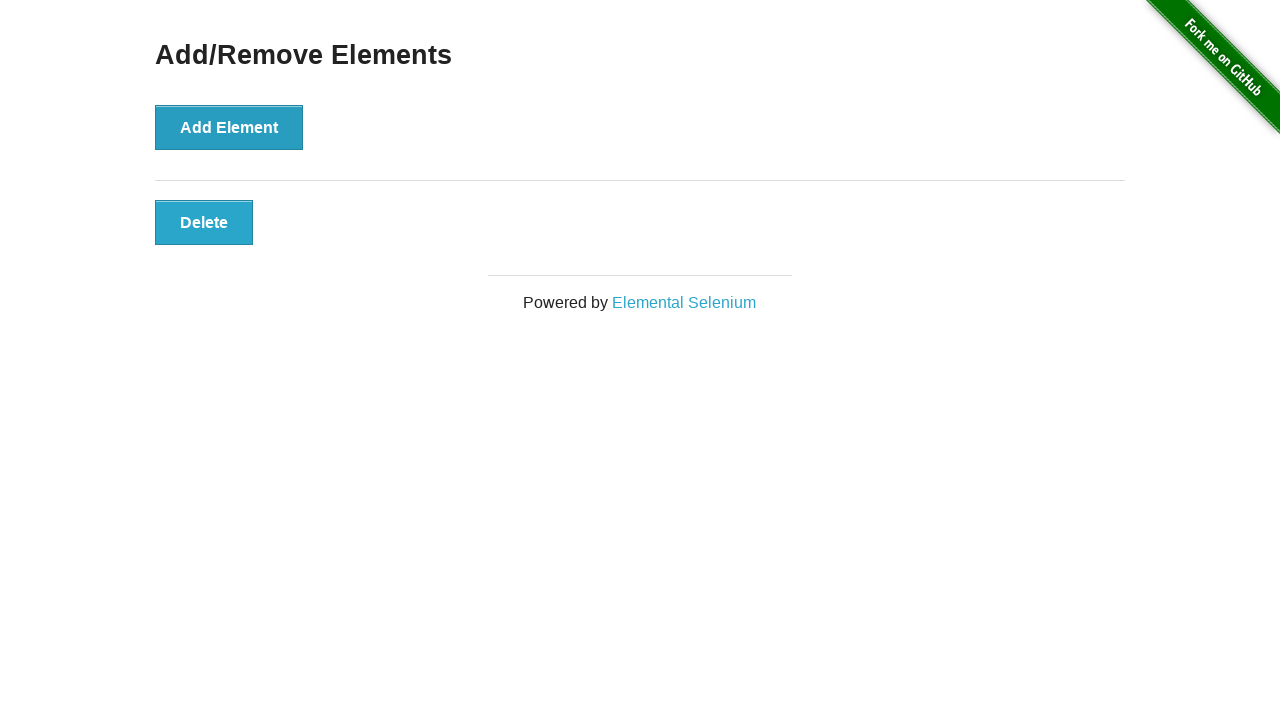

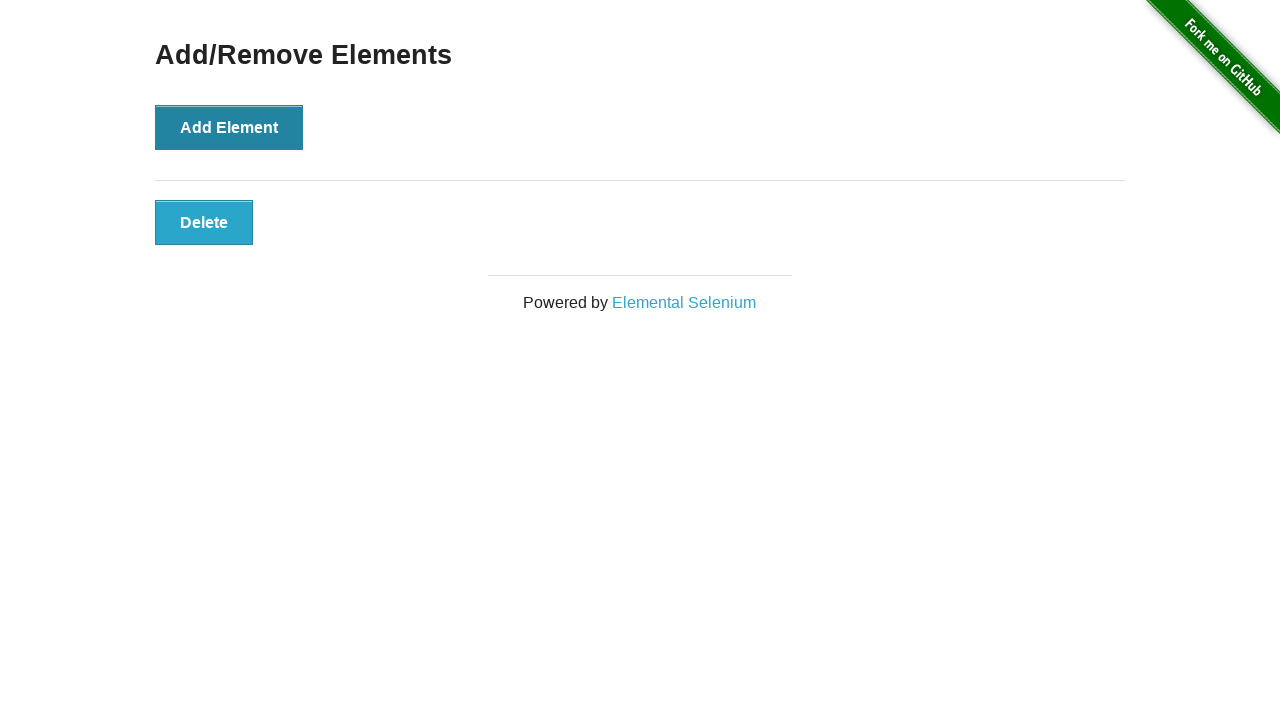